Tests mouse hover functionality by hovering over images and verifying that user information appears

Starting URL: https://the-internet.herokuapp.com/hovers

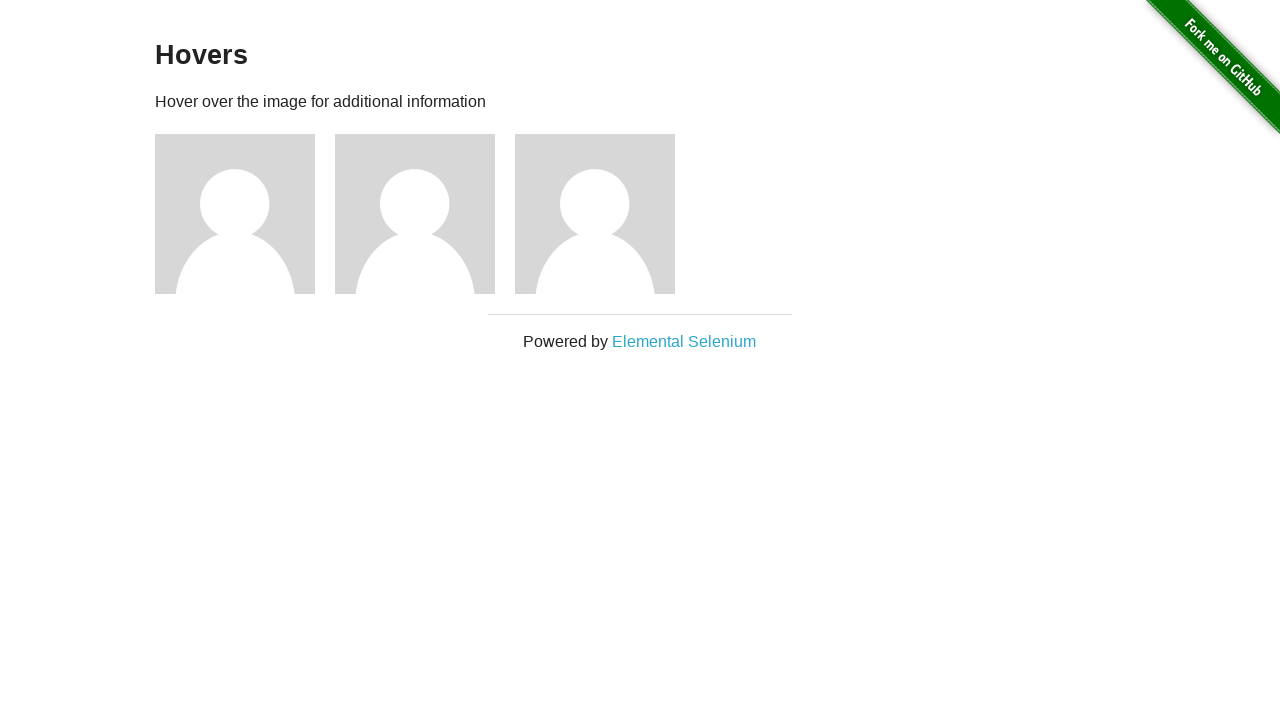

Waited for images to load on hover test page
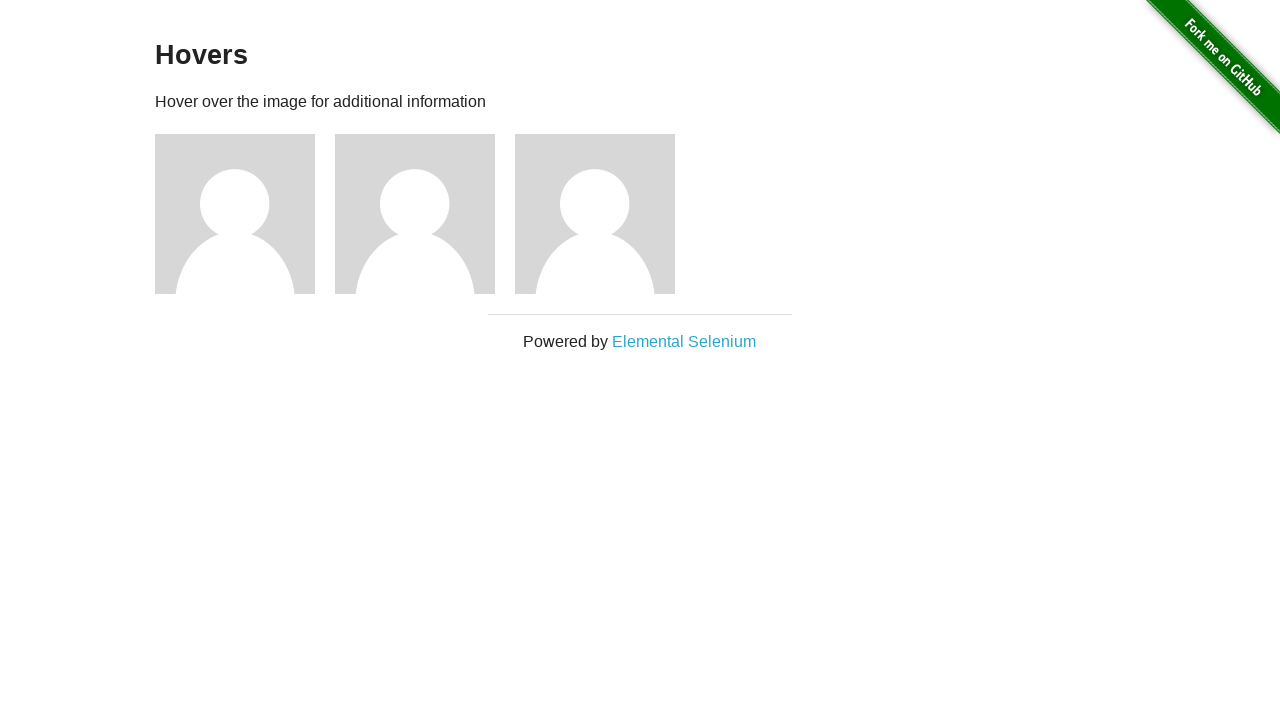

Hovered over first image at (235, 214) on .figure:nth-of-type(1) img
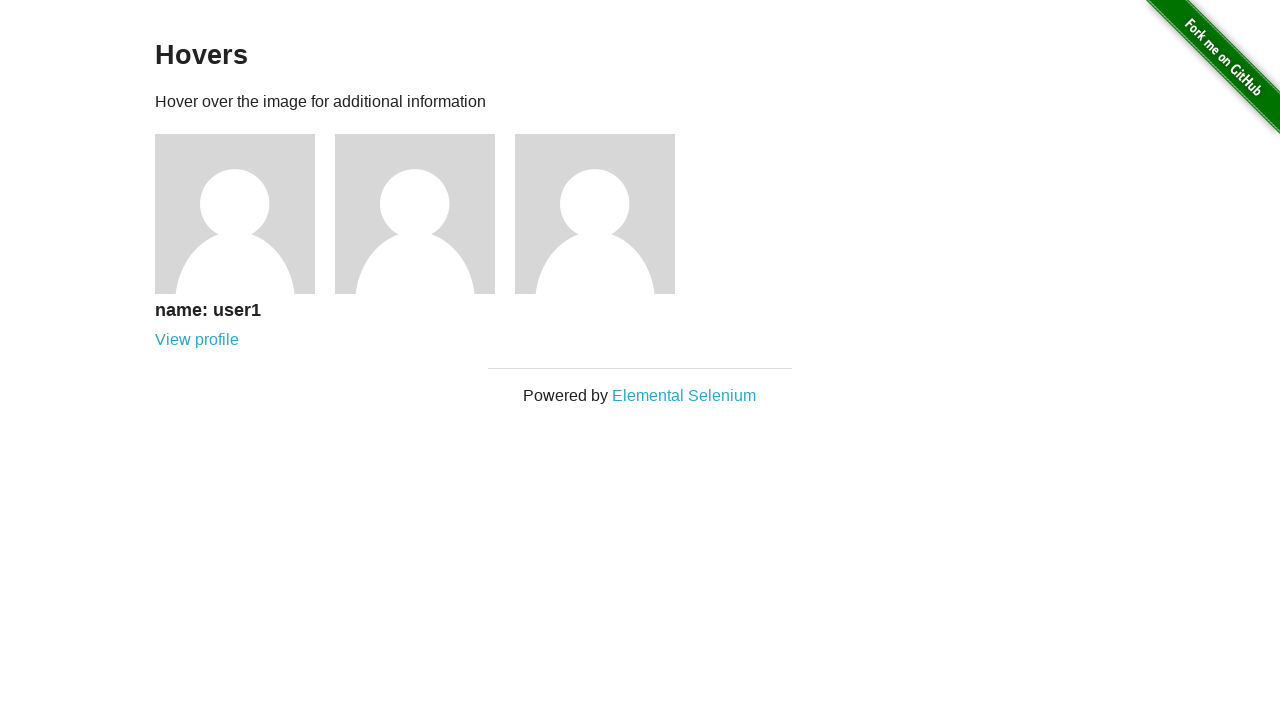

User information appeared for first image
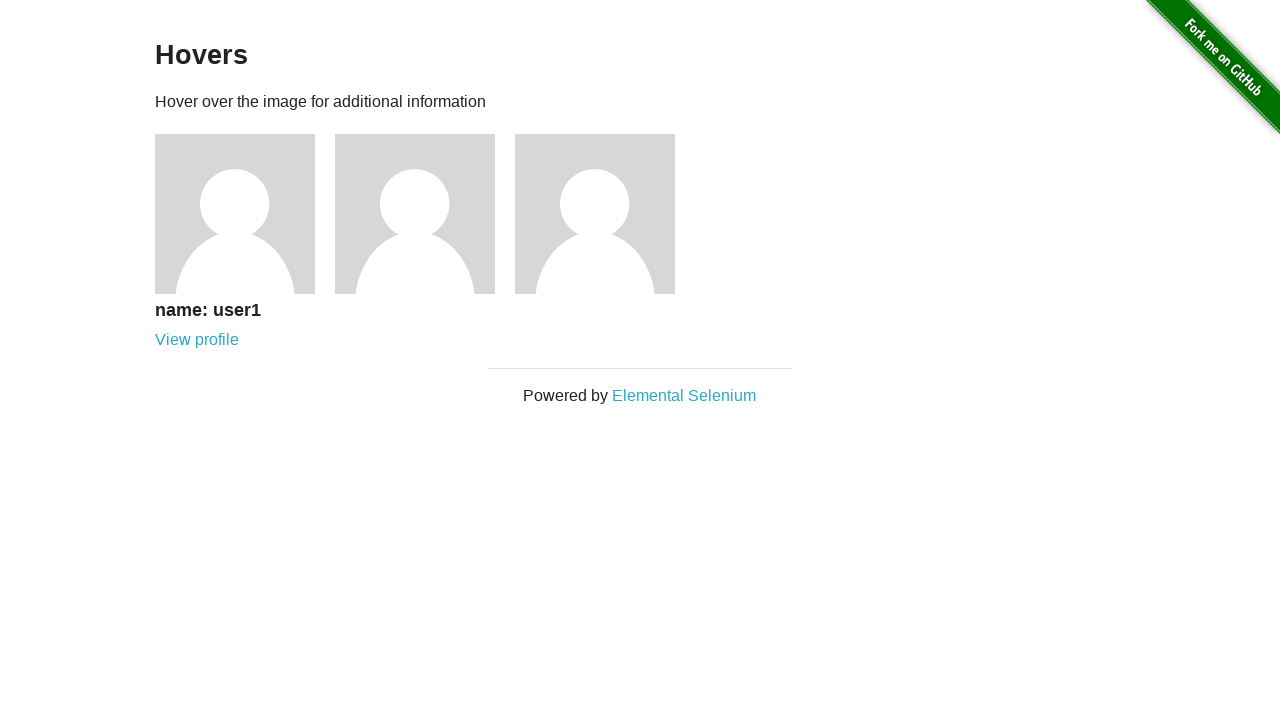

Hovered over second image at (415, 214) on .figure:nth-of-type(2) img
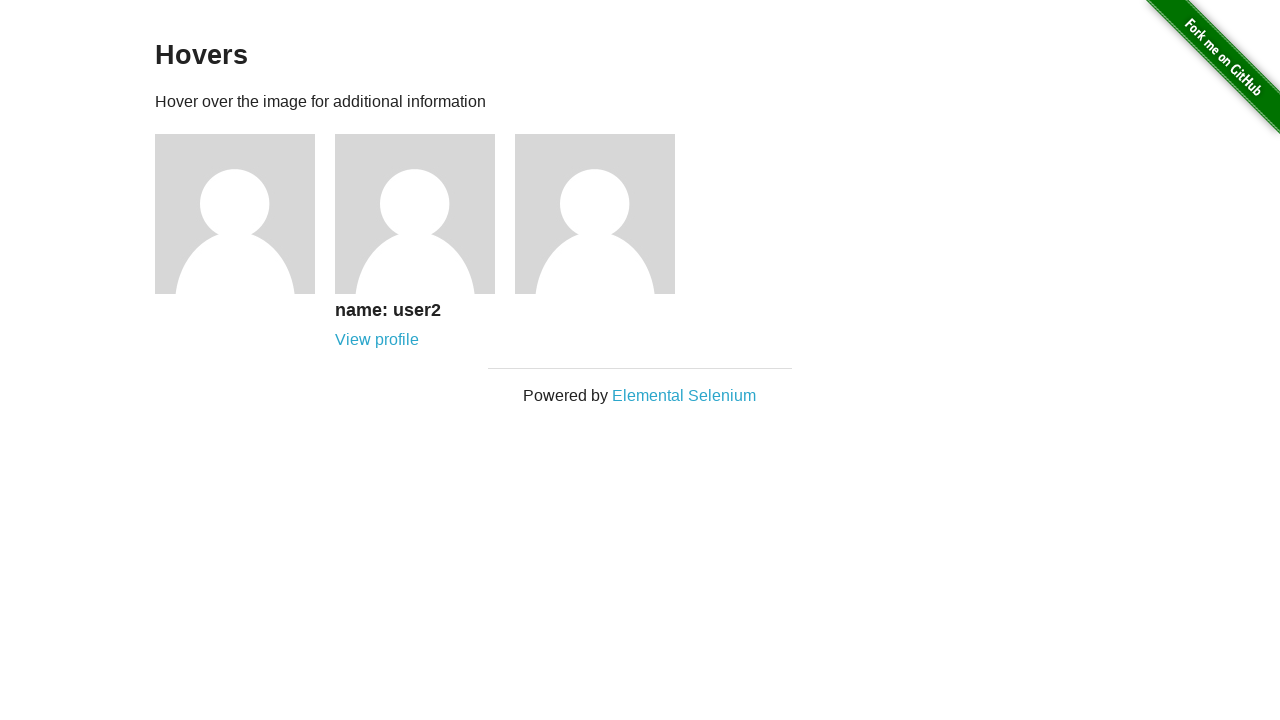

User information appeared for second image
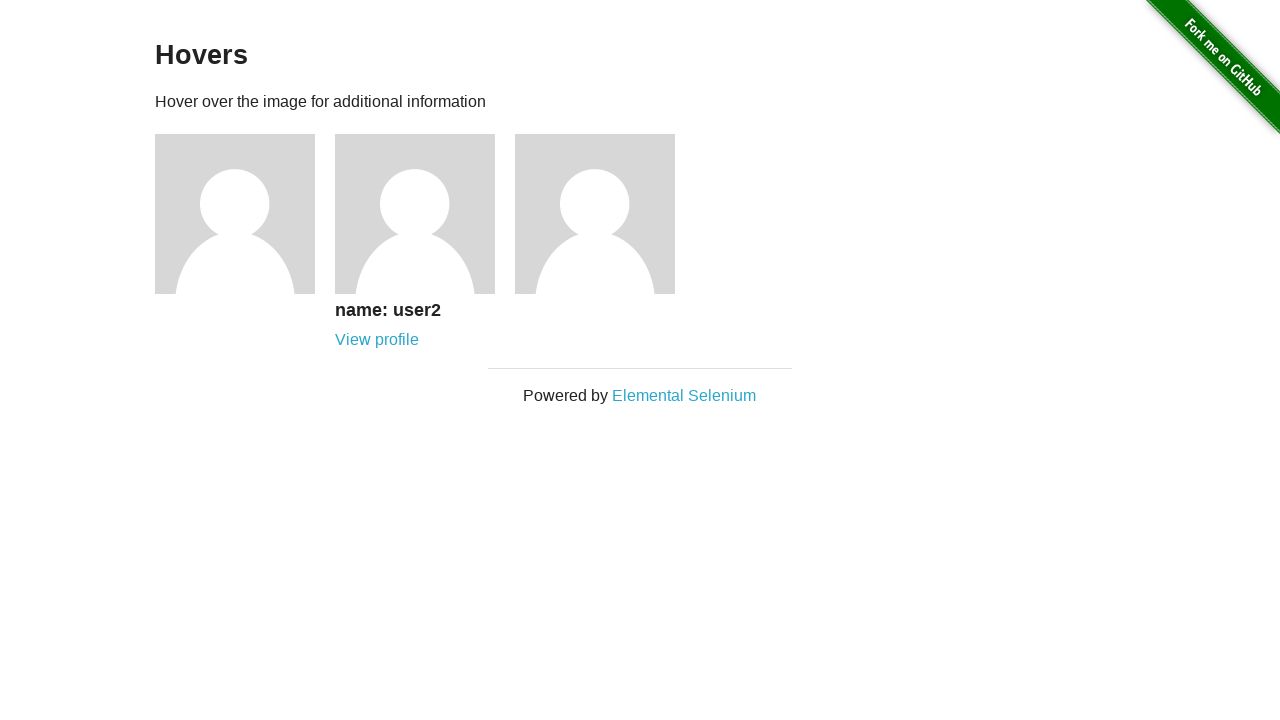

Hovered over third image at (595, 214) on .figure:nth-of-type(3) img
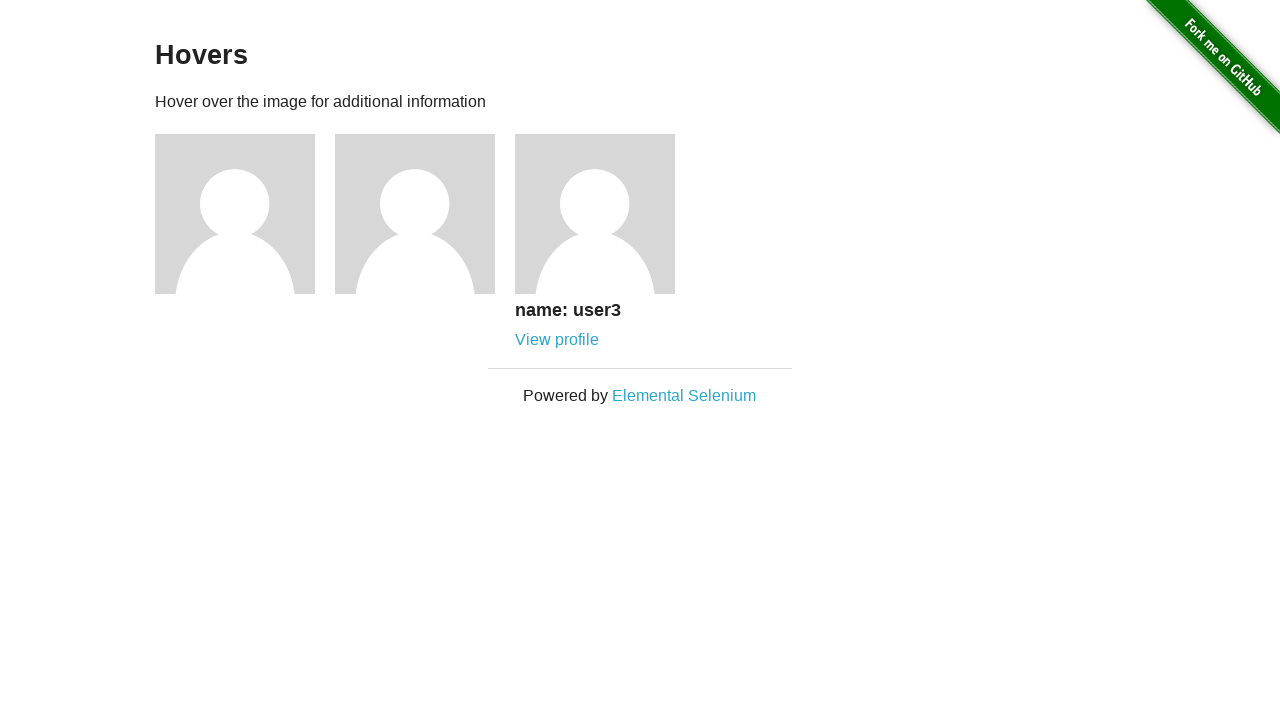

User information appeared for third image
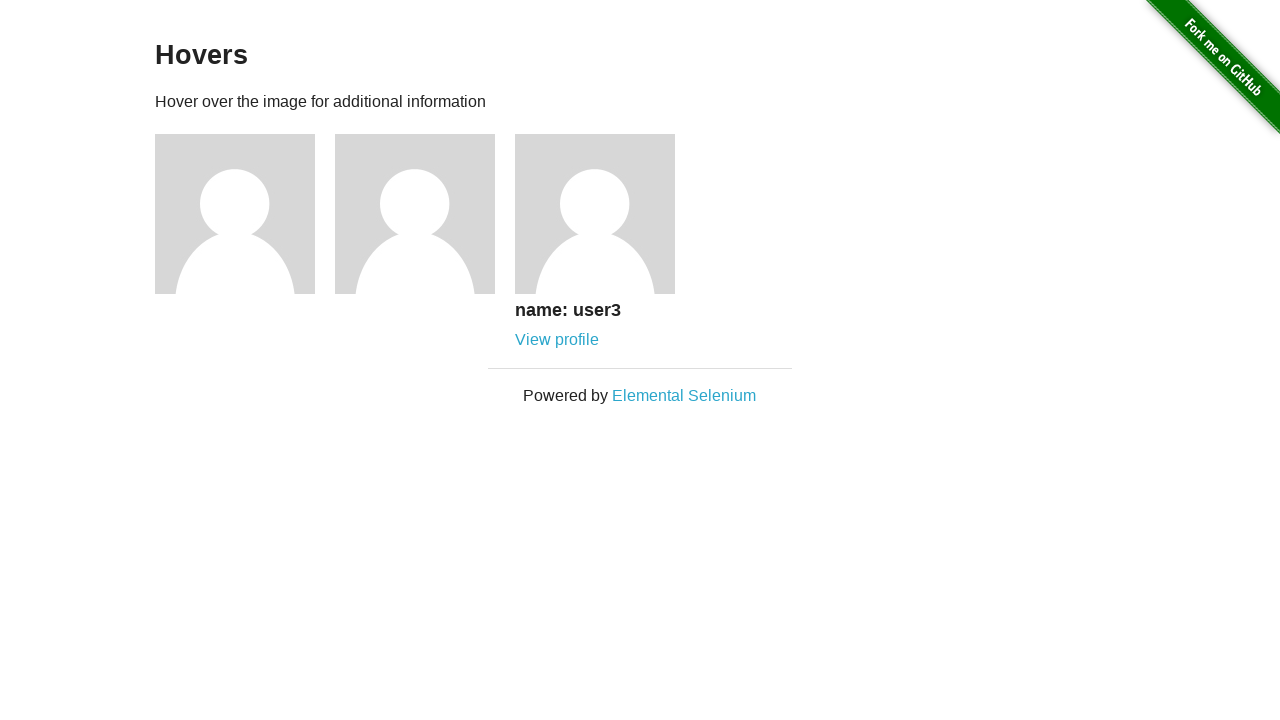

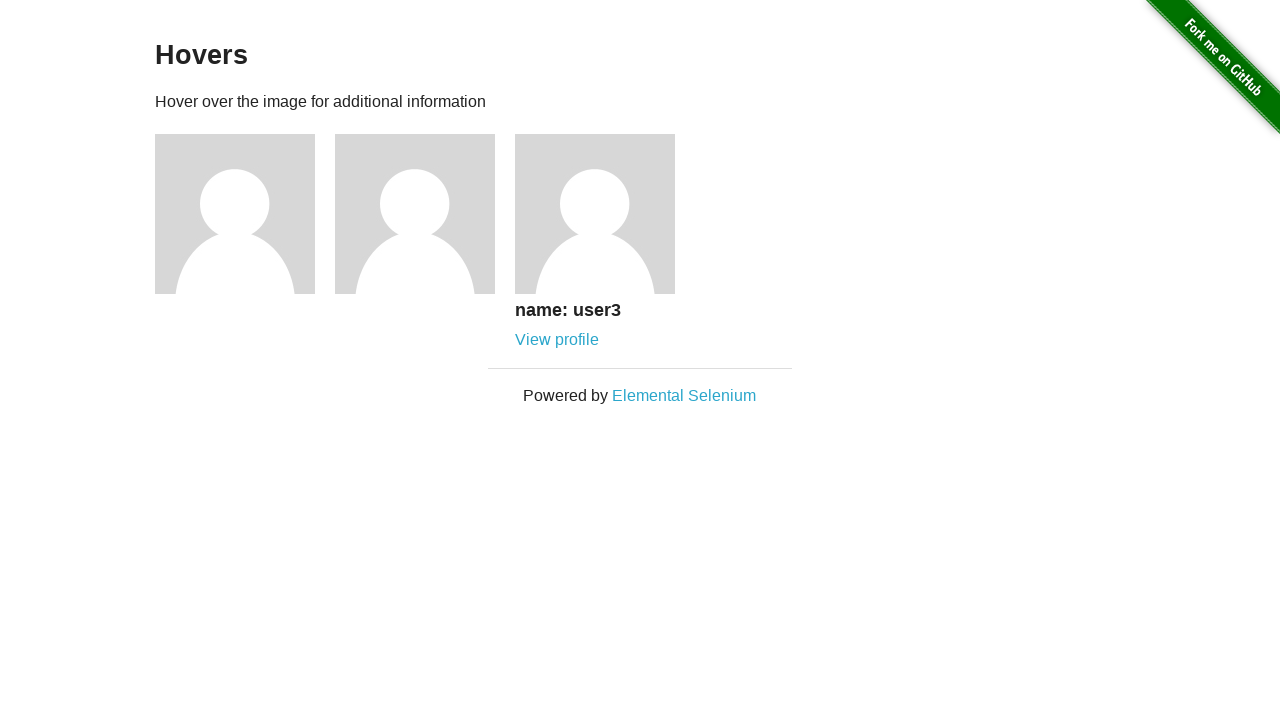